Navigates to the OrangeHRM demo page and verifies that the logo image element is present in the header div.

Starting URL: http://alchemy.hguy.co/orangehrm

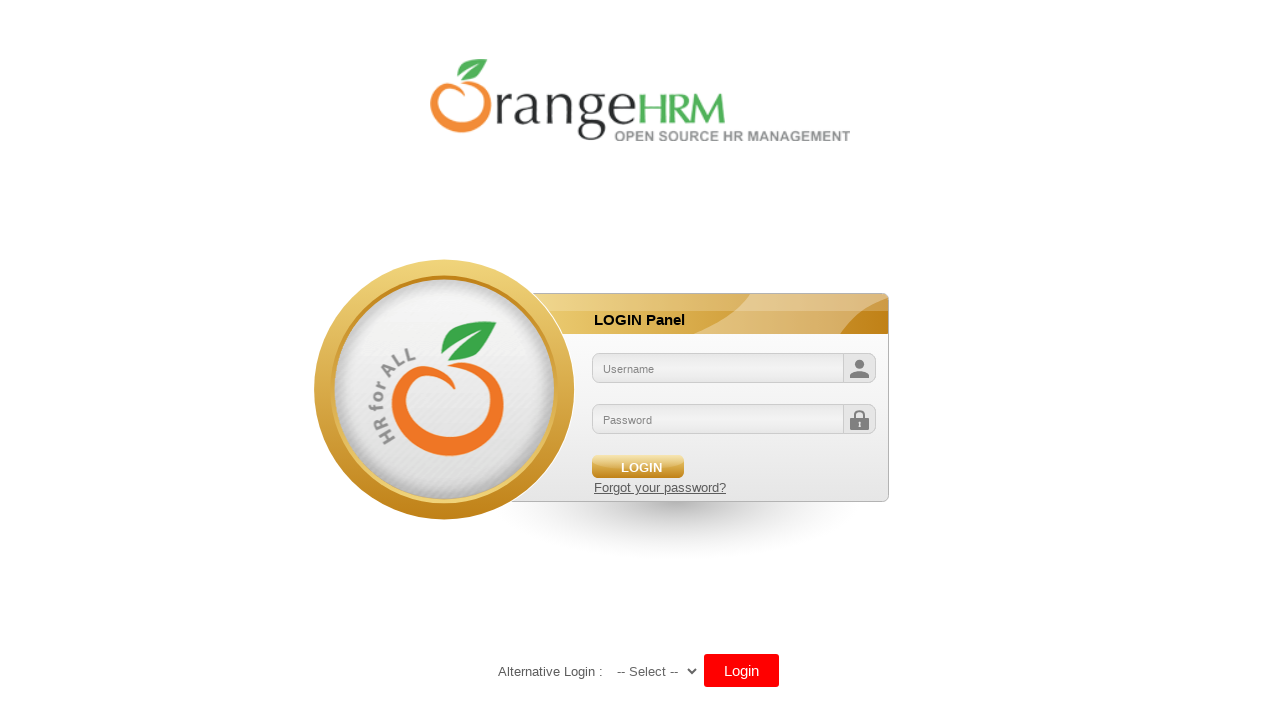

Logo image element in header div is visible
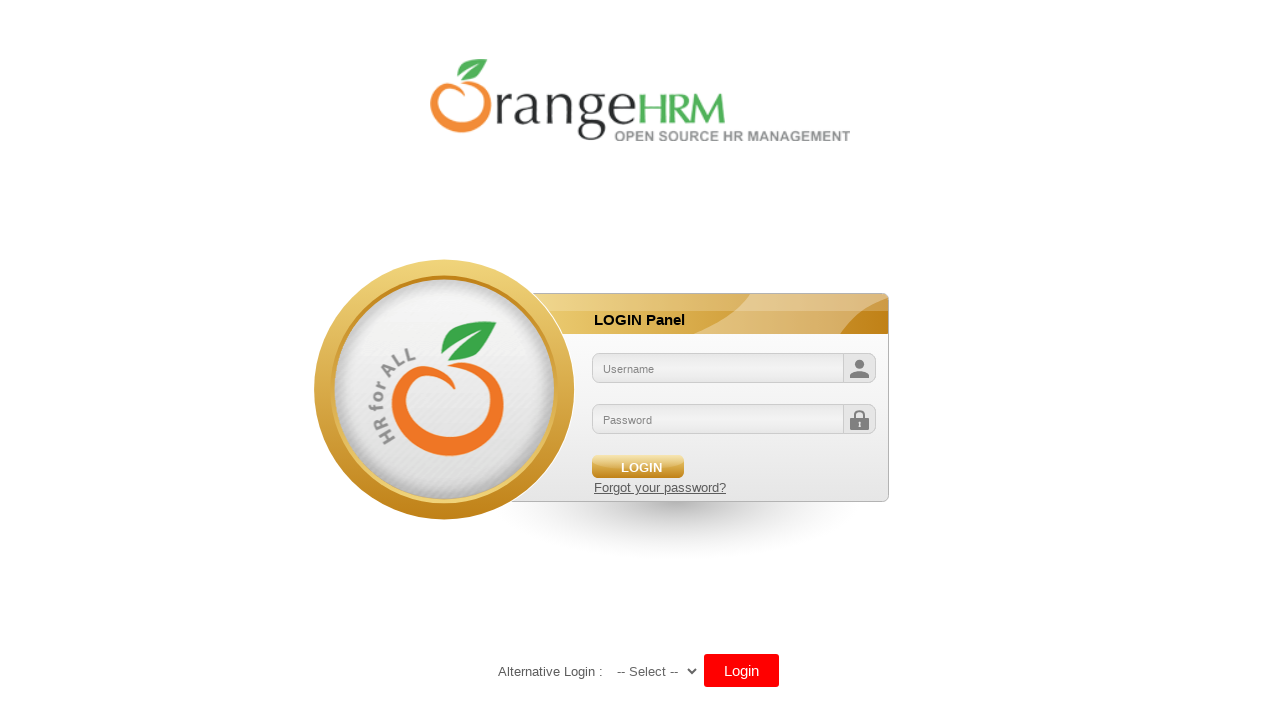

Retrieved src attribute from logo image element
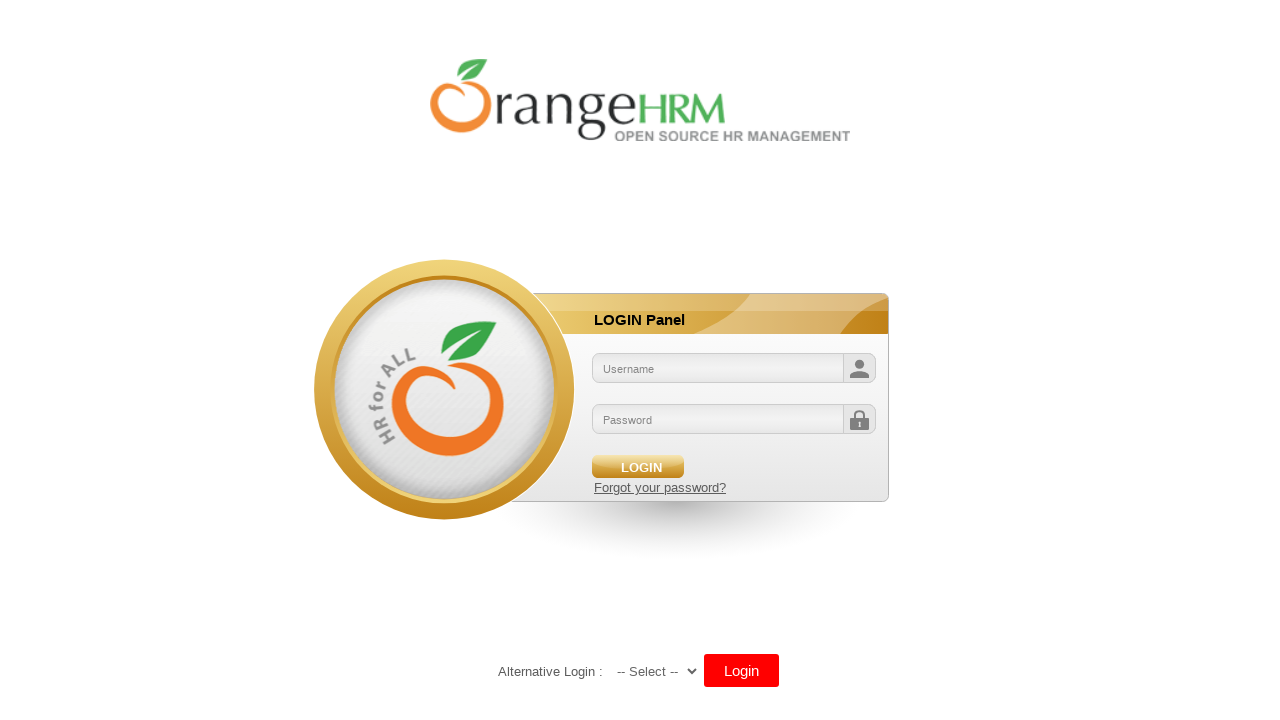

Verified logo image has valid src attribute
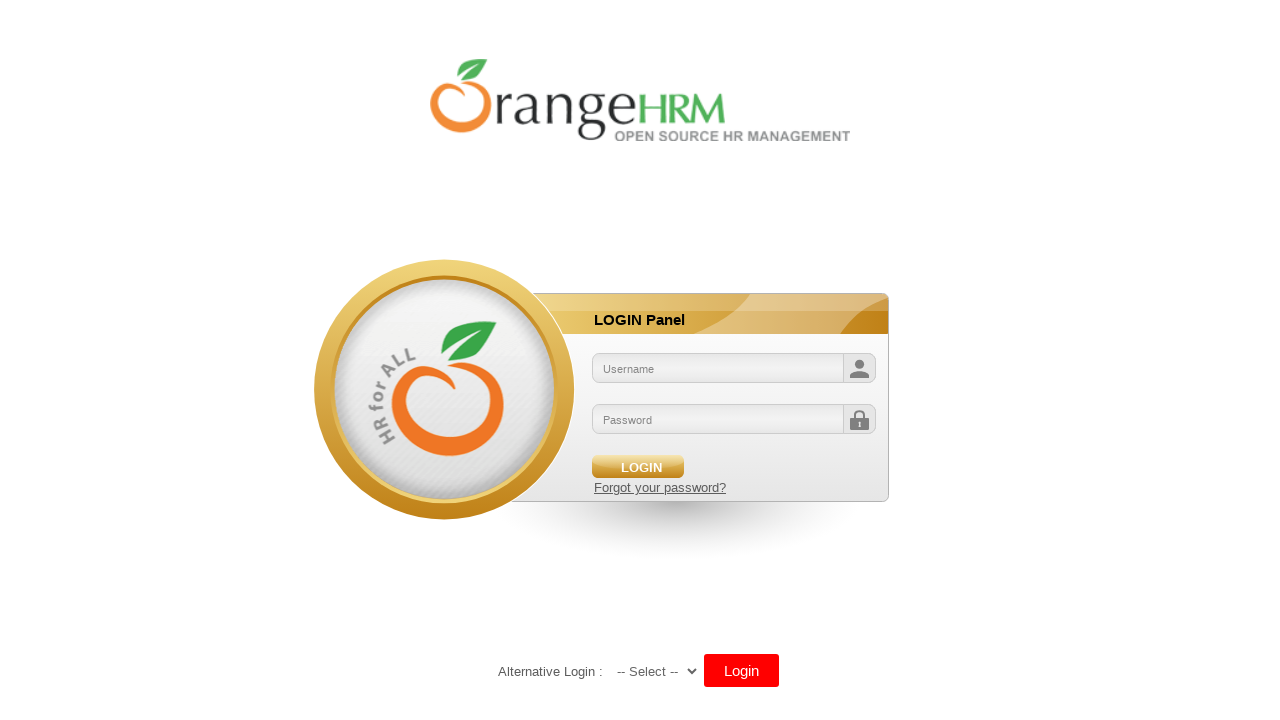

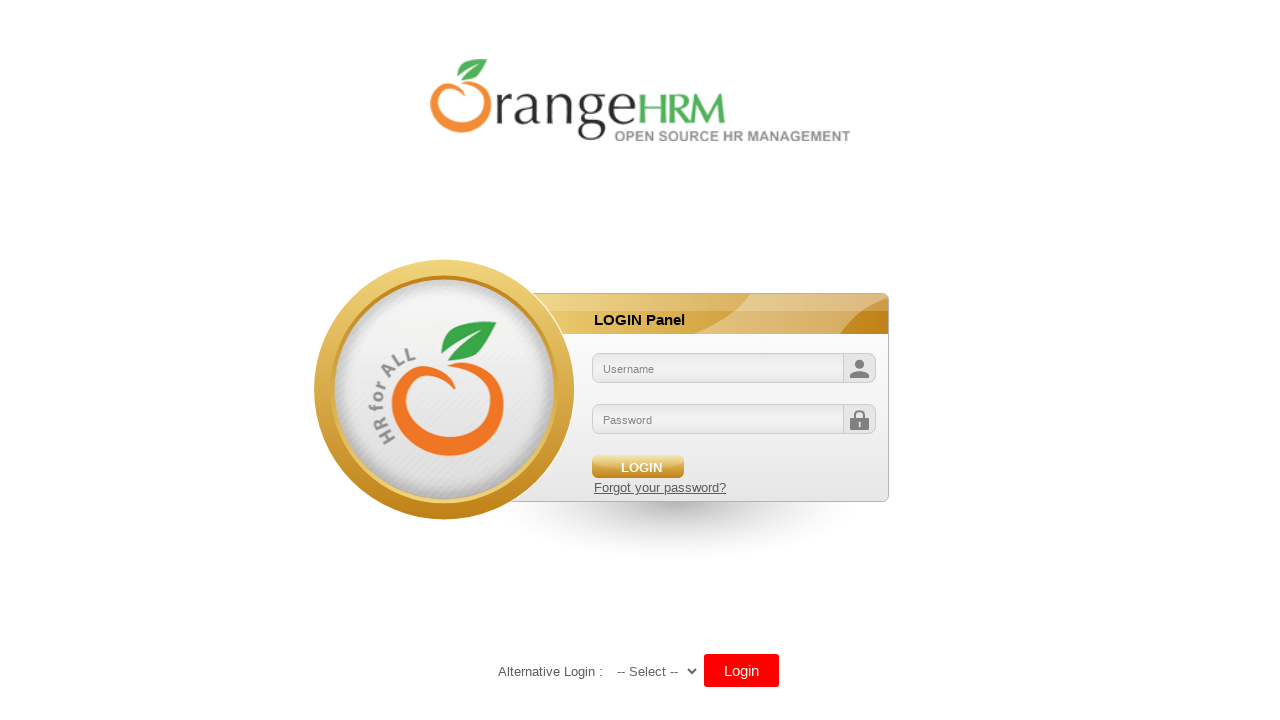